Tests handling a JavaScript confirmation alert by clicking a button to trigger the confirm dialog, waiting for it, and accepting it

Starting URL: https://the-internet.herokuapp.com/javascript_alerts

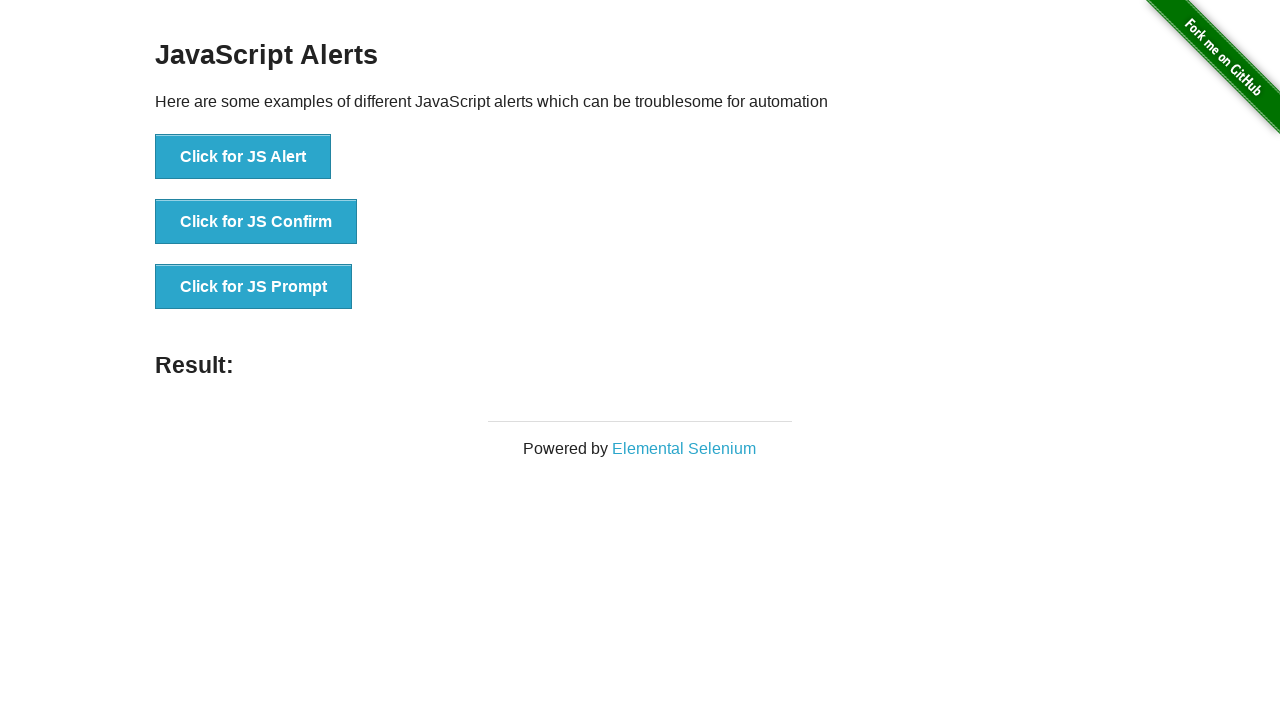

Set up dialog handler to accept confirmation alerts
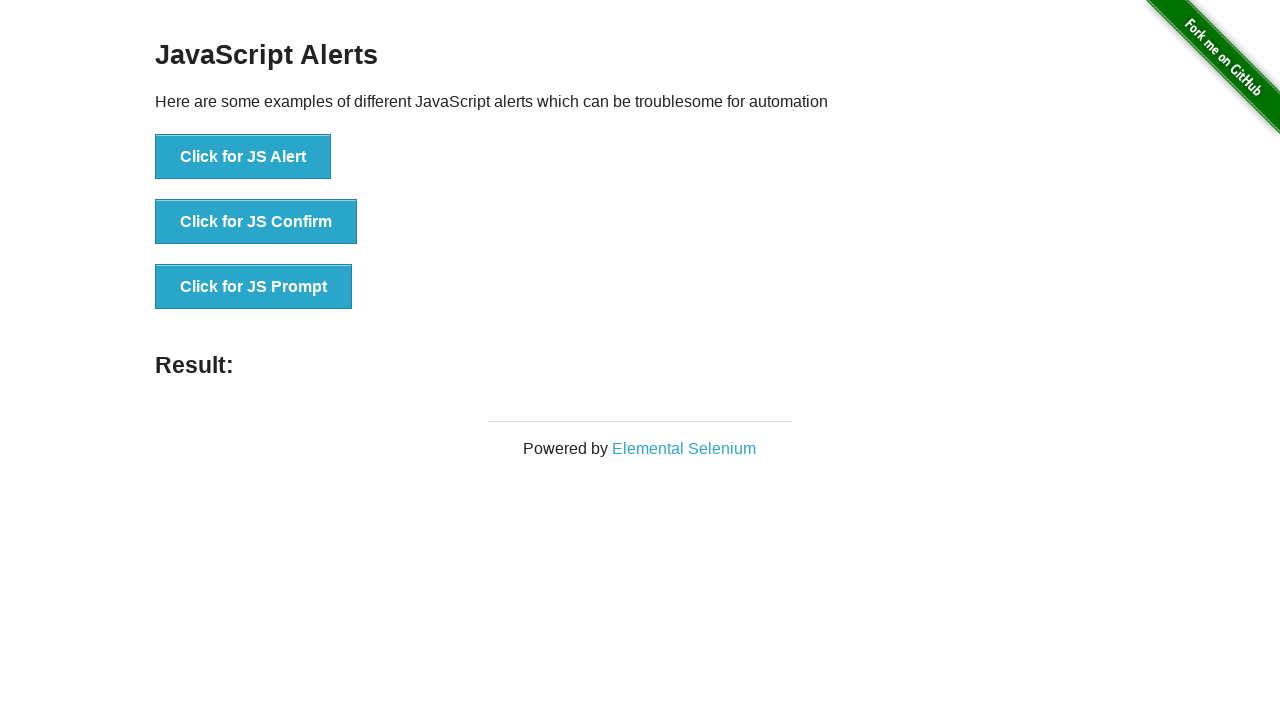

Clicked button to trigger JavaScript confirmation dialog at (256, 222) on xpath=//button[text()='Click for JS Confirm']
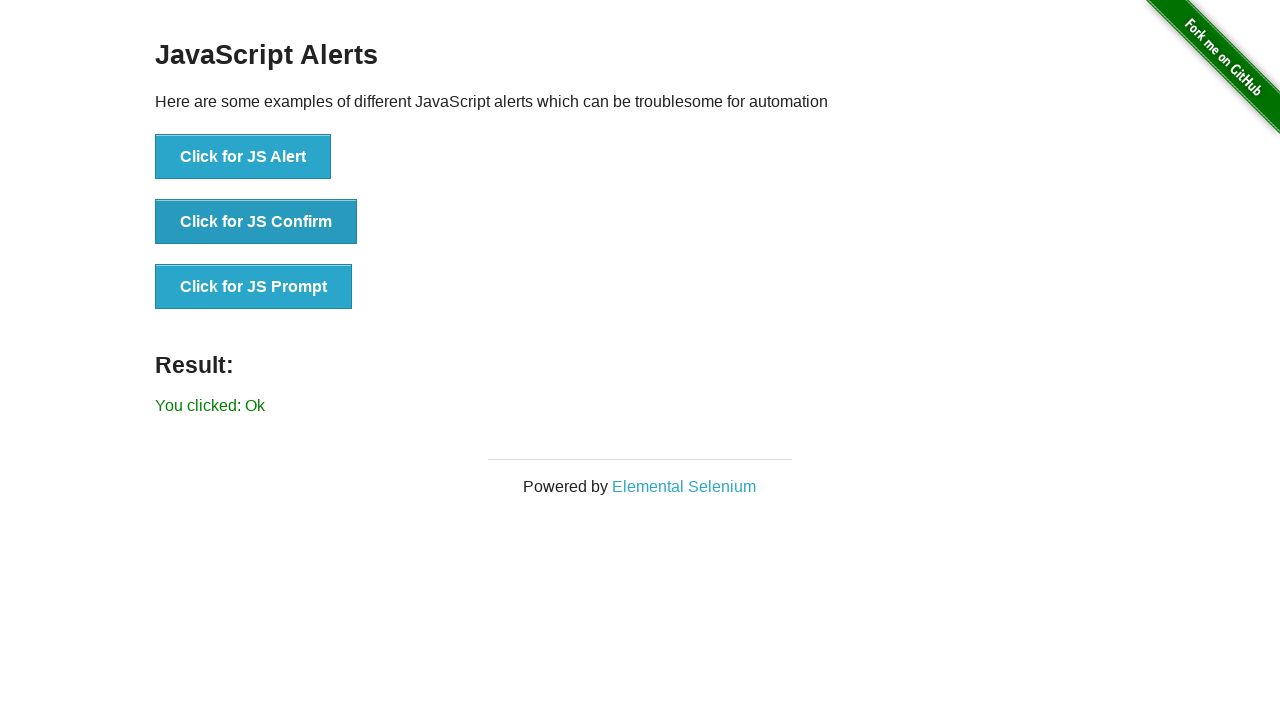

Confirmation dialog was accepted and result element appeared
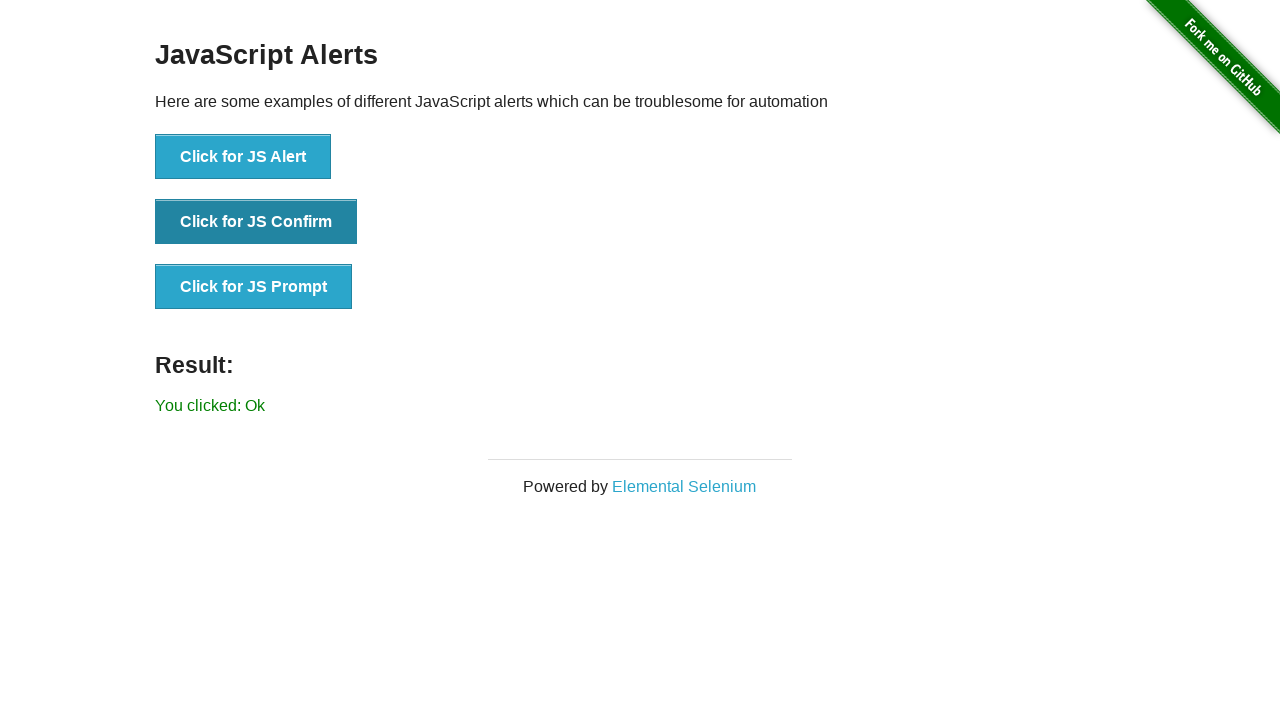

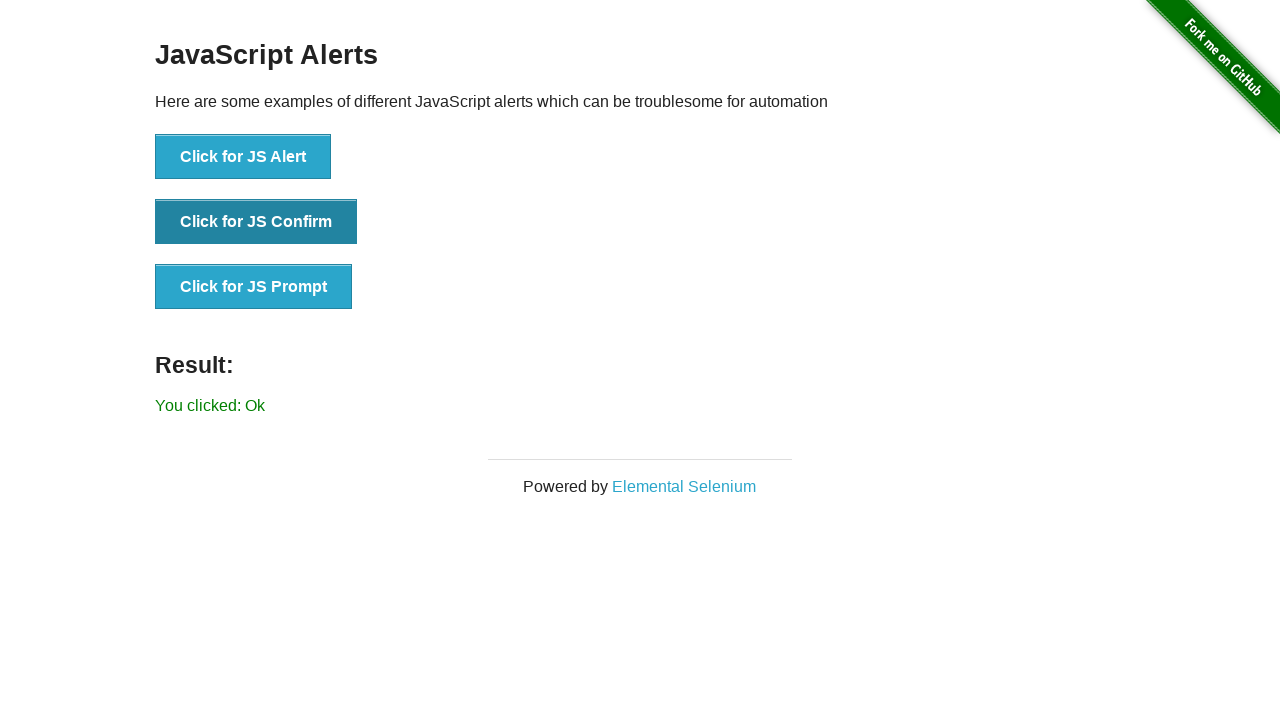